Navigates to the offers page of Rahul Shetty Academy's Selenium practice site and verifies that the table with product data is loaded by waiting for the table column elements to be present.

Starting URL: https://rahulshettyacademy.com/seleniumPractise/#/offers

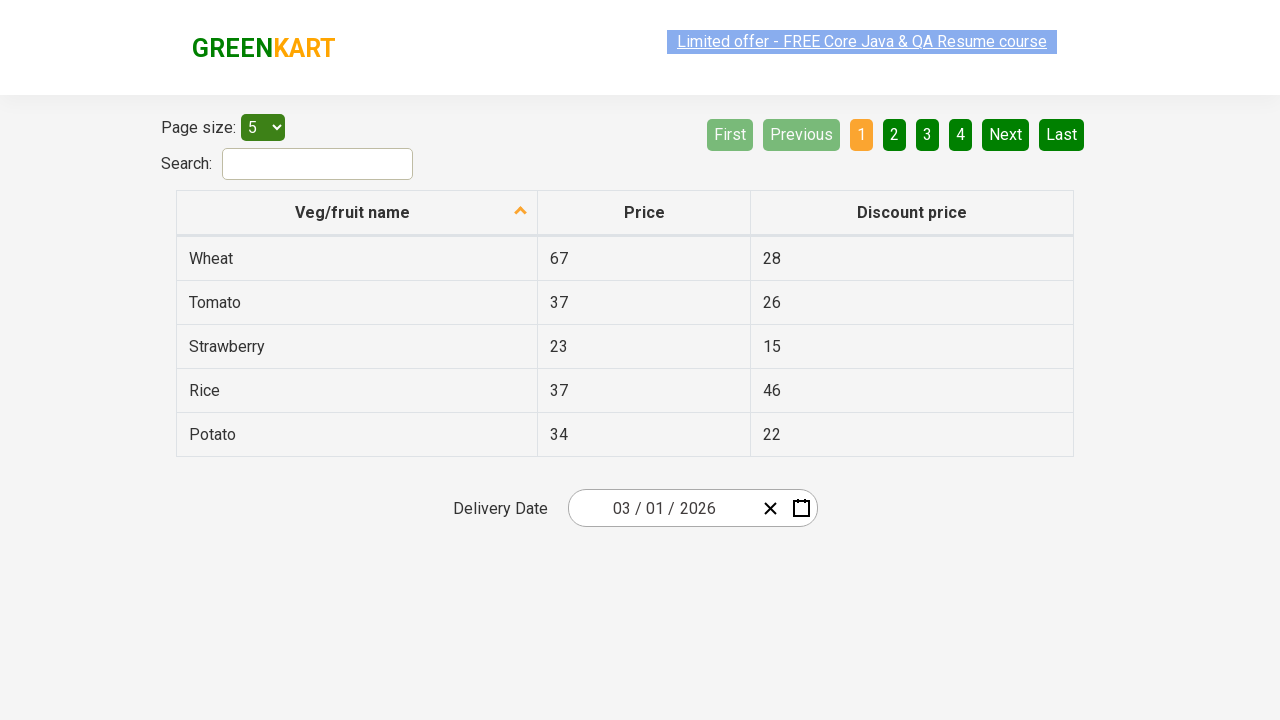

Waited for table column elements to be present
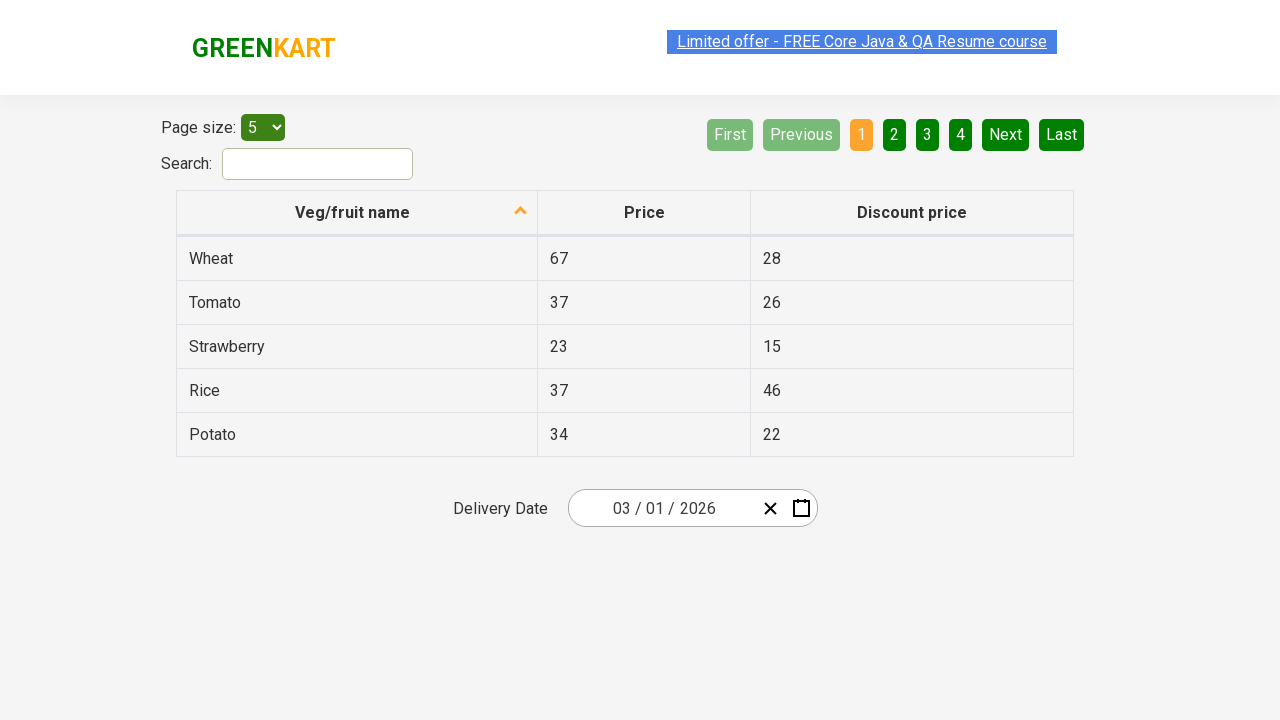

Retrieved all elements from the second column to verify table has data
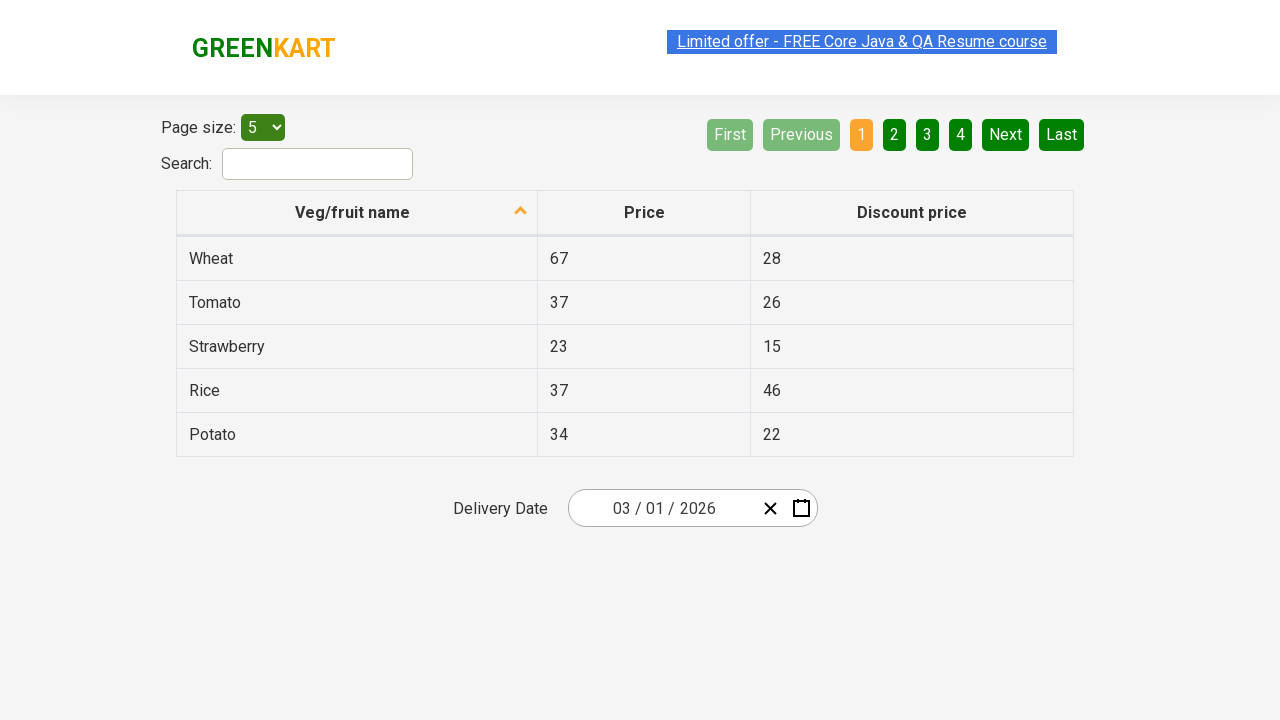

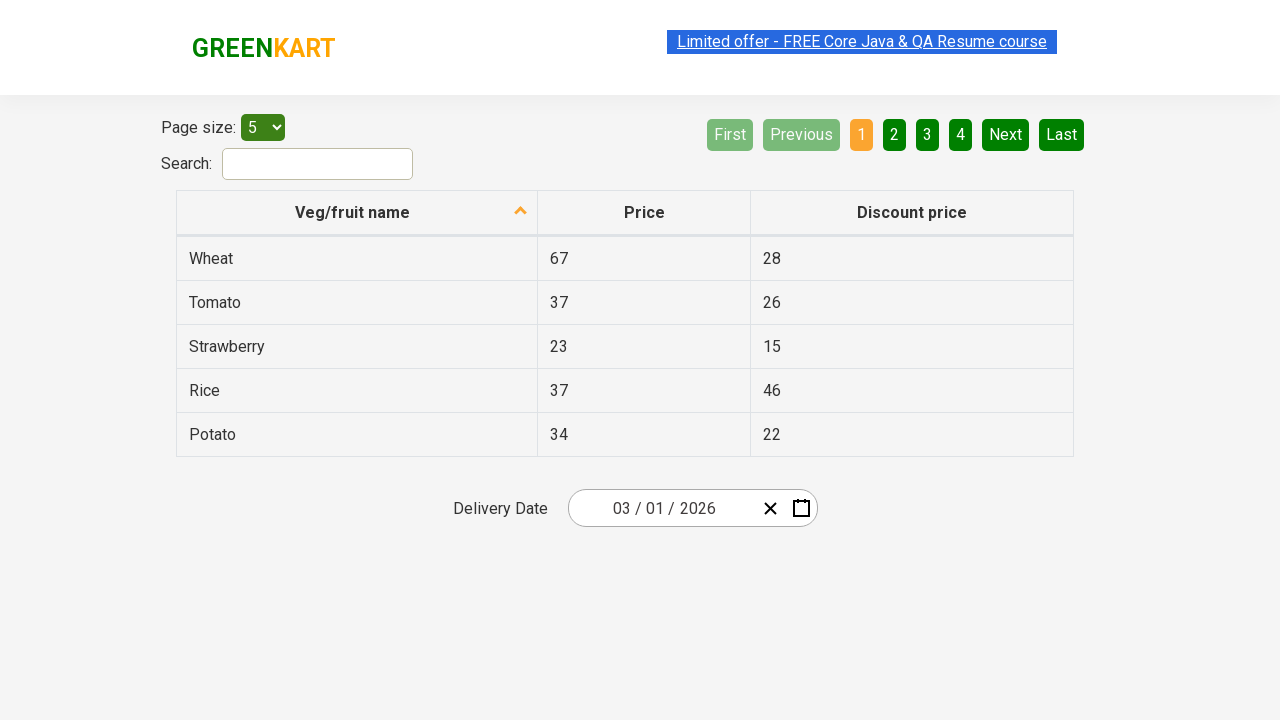